Tests basic browser functionality by navigating to a Selenium download page, retrieving the page title, and setting the browser to fullscreen mode.

Starting URL: https://sites.google.com/site/httpwwwseleniumhqorg/download

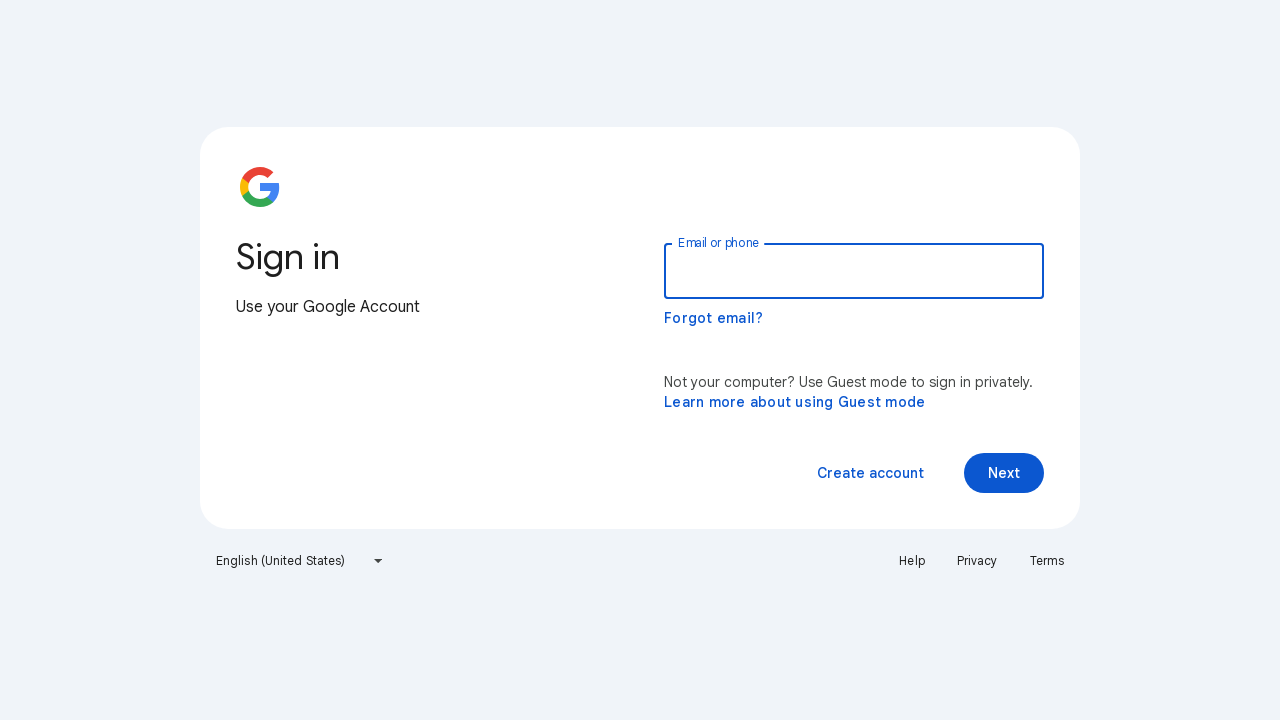

Retrieved page title from Selenium download page
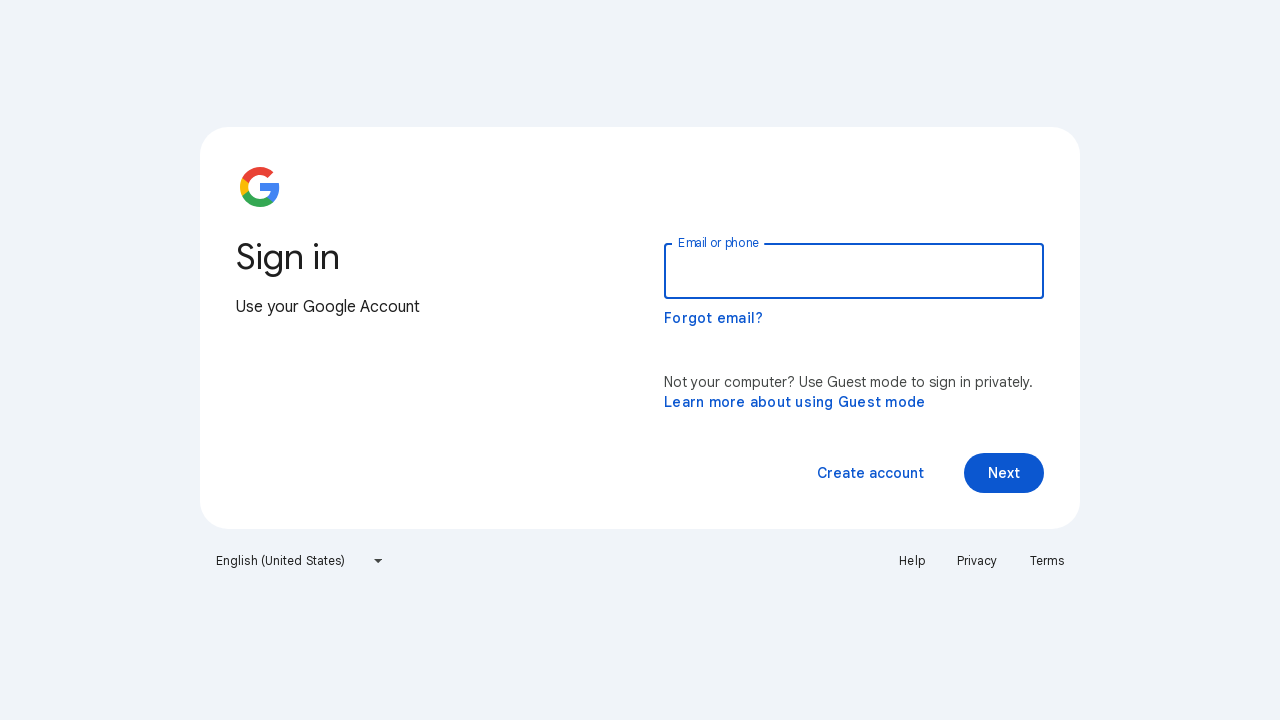

Printed page title to console
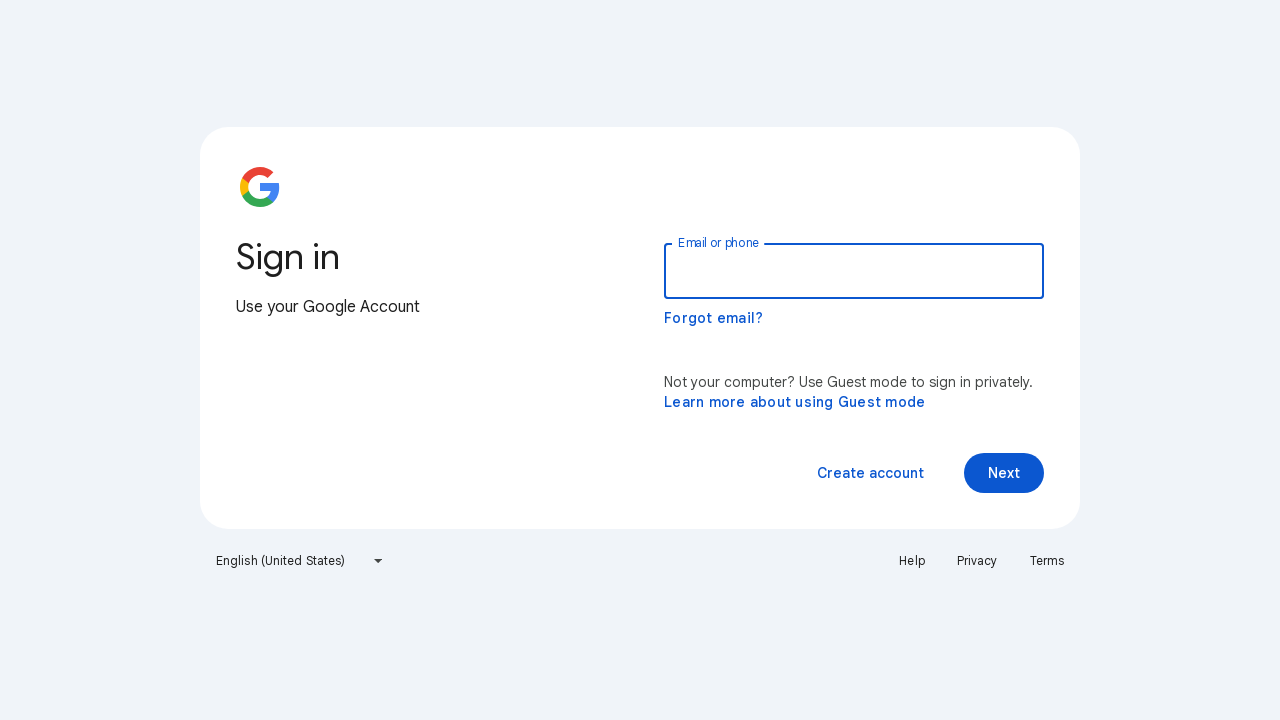

Set browser viewport to fullscreen mode (1920x1080)
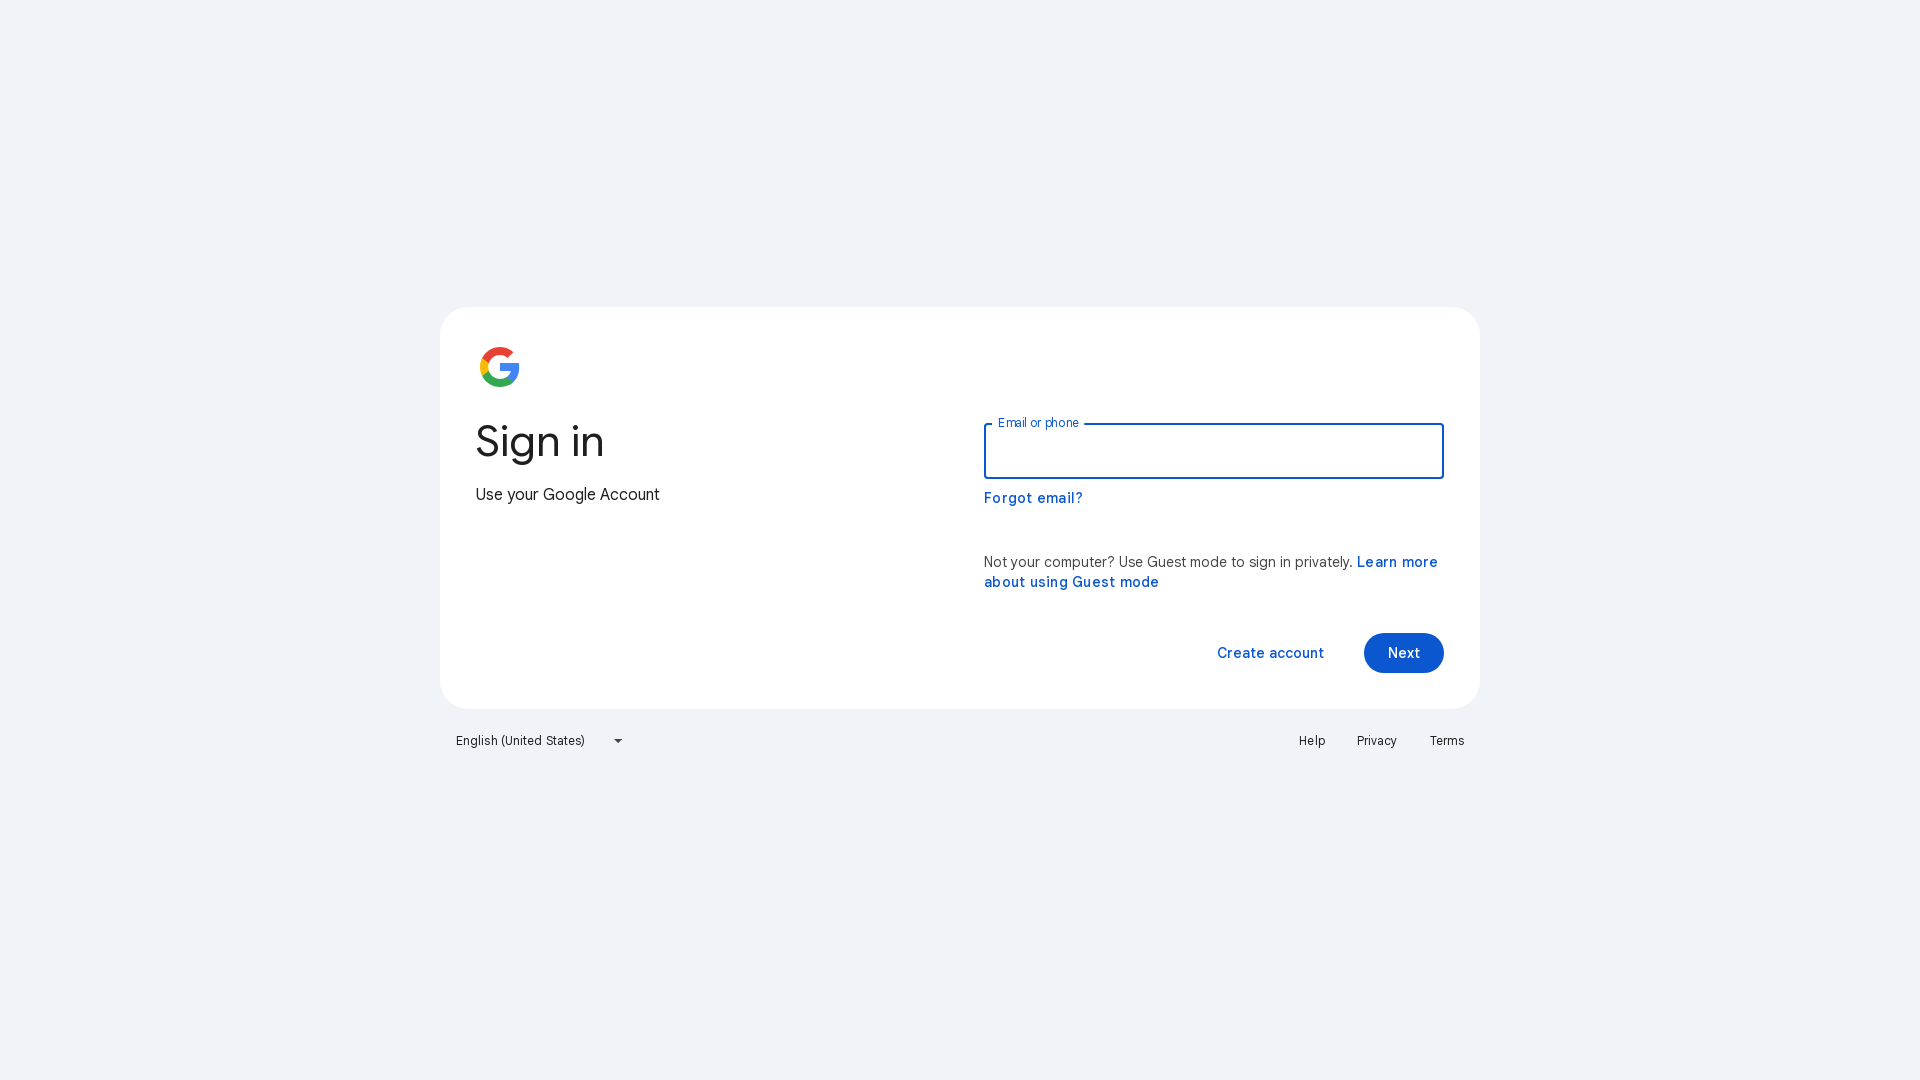

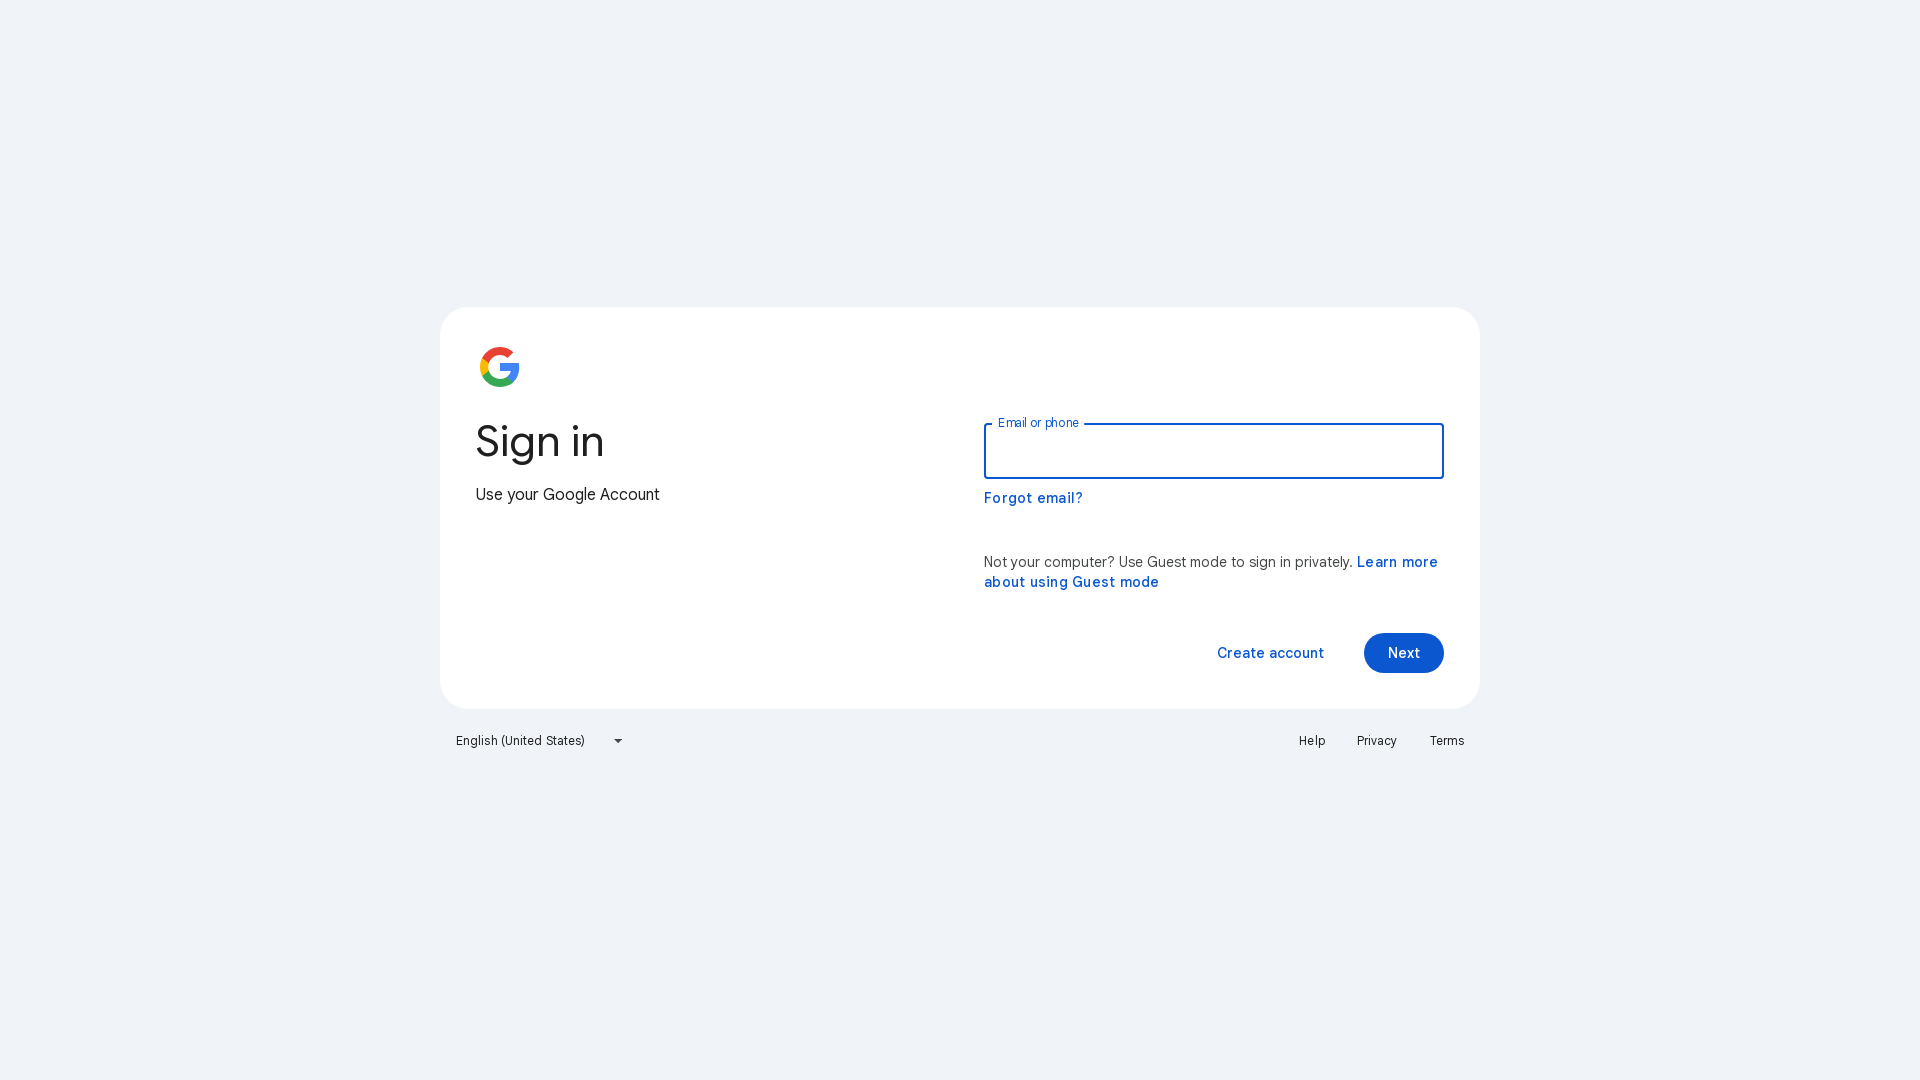